Tests YouTube search functionality by entering a search query and pressing Enter to submit

Starting URL: https://youtube.com

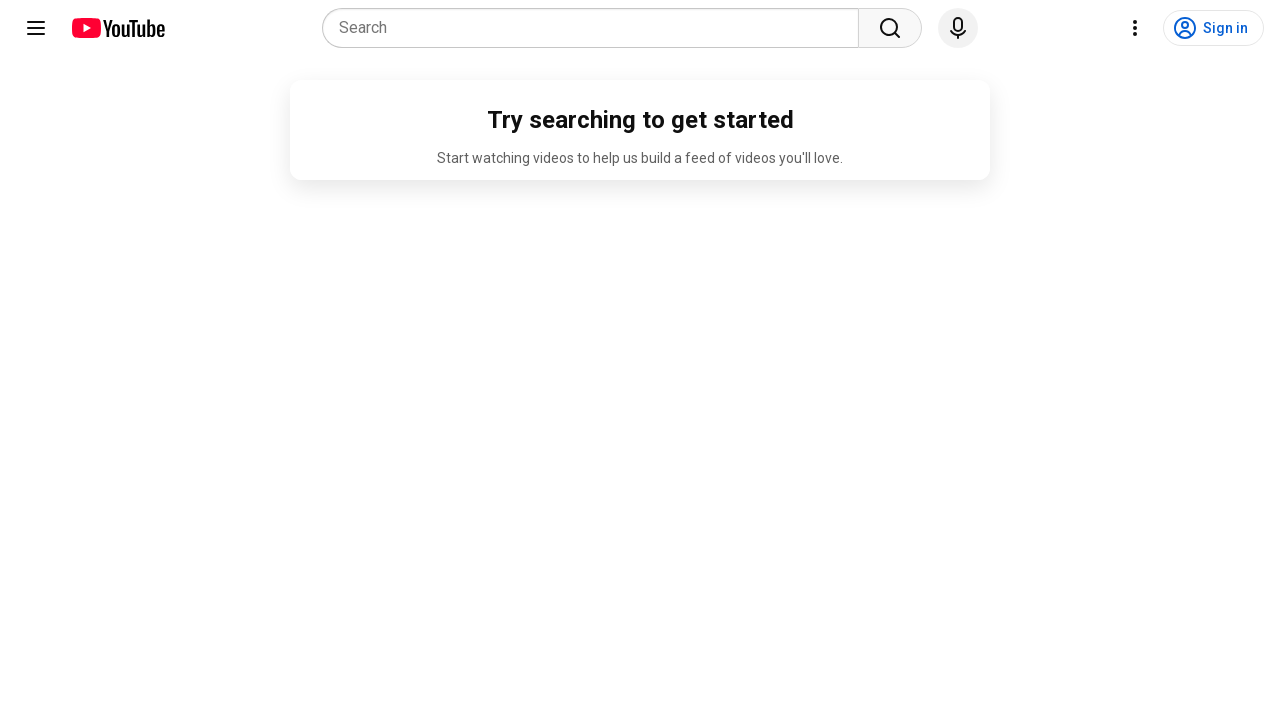

Filled YouTube search field with 'Selenium Automation' on input[name='search_query']
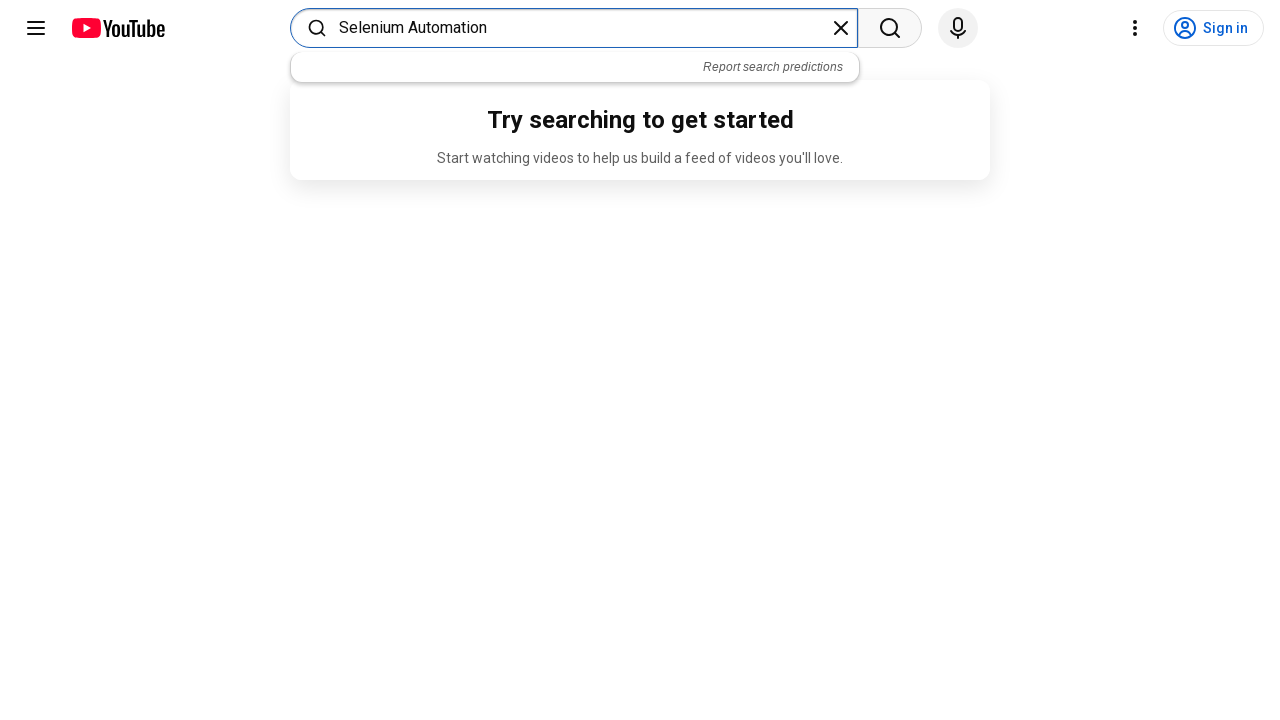

Pressed Enter to submit YouTube search query on input[name='search_query']
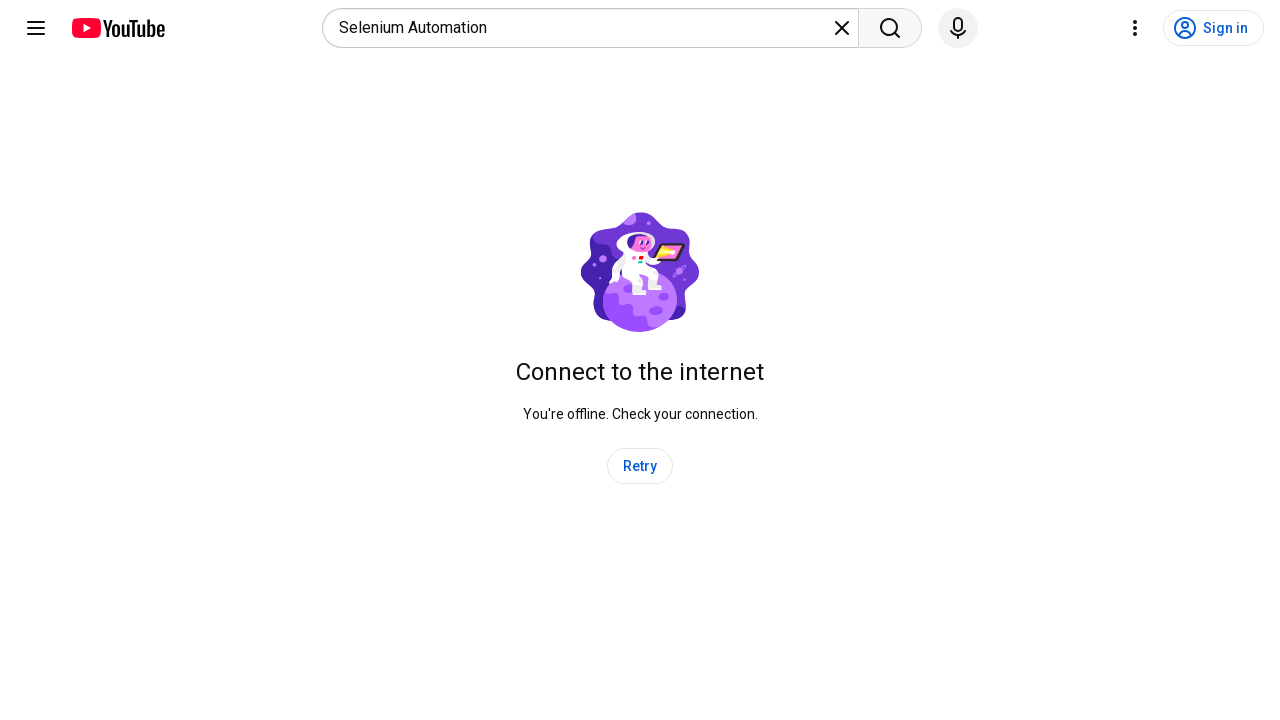

Search results page loaded successfully
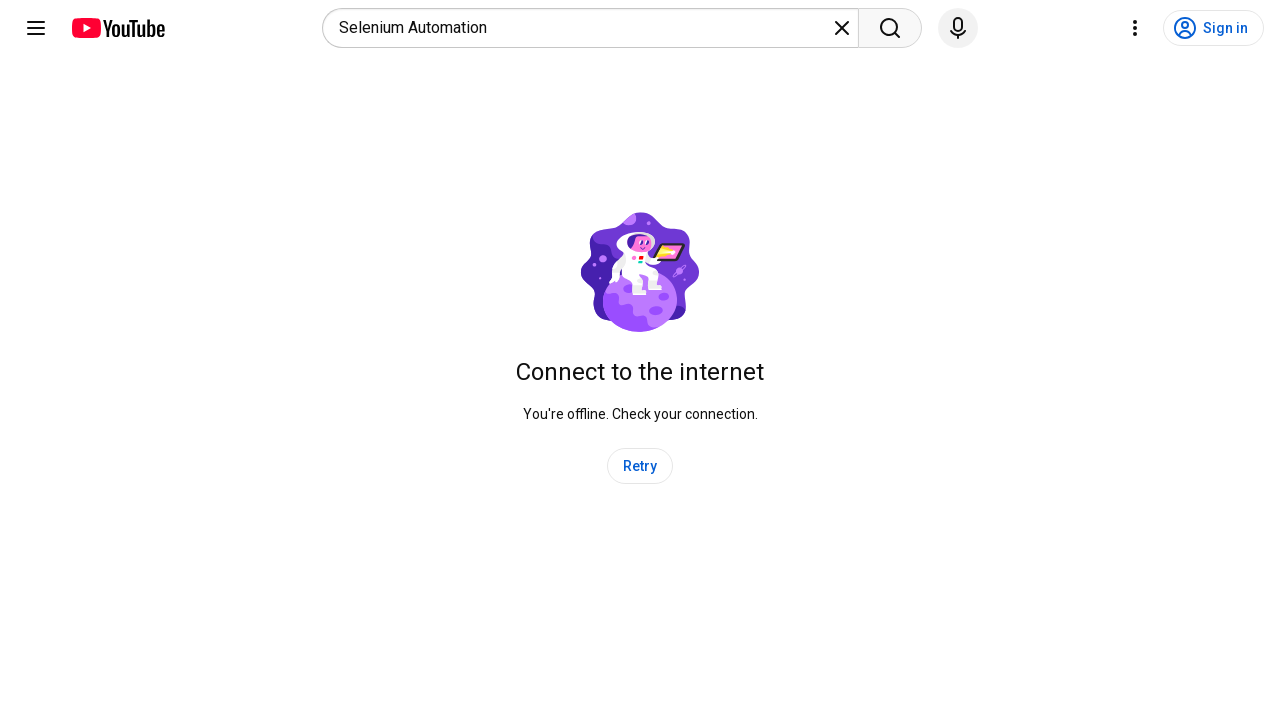

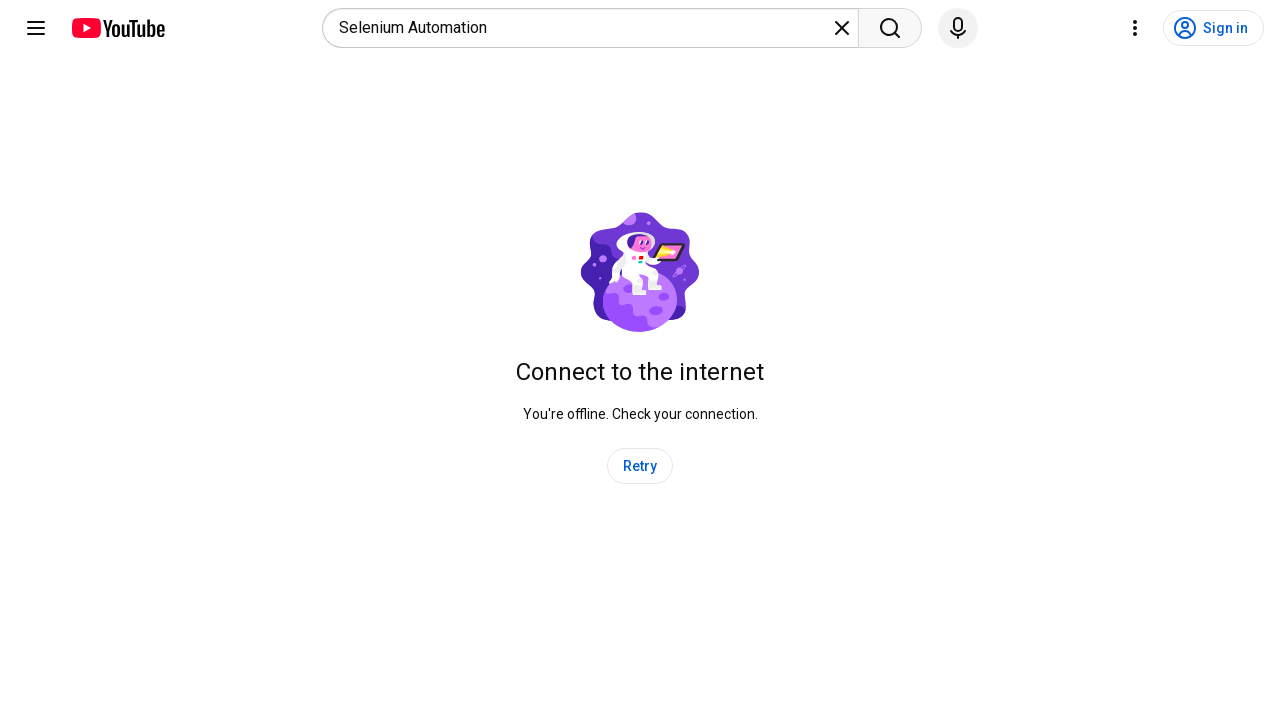